Tests alert, confirm, and prompt popup handling by clicking buttons that trigger different types of JavaScript dialogs and verifying the prompt result message.

Starting URL: https://practice-automation.com/popups/

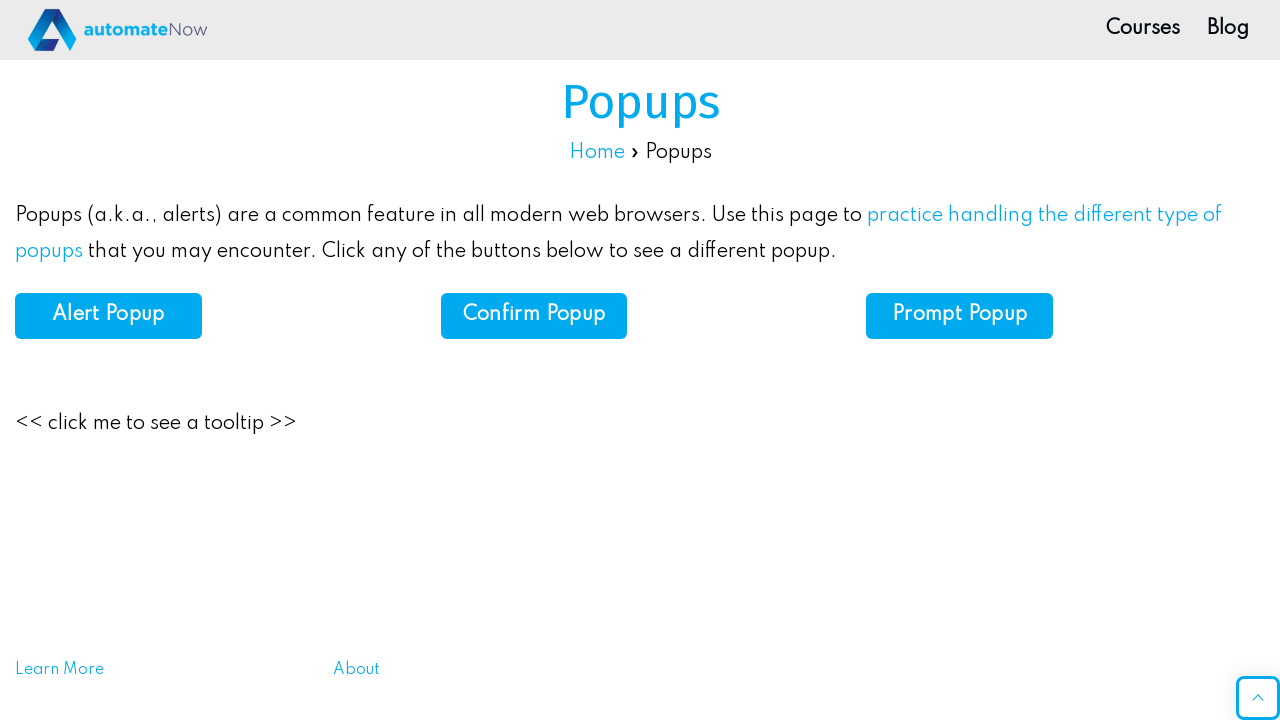

Set up dialog handler to accept all dialogs
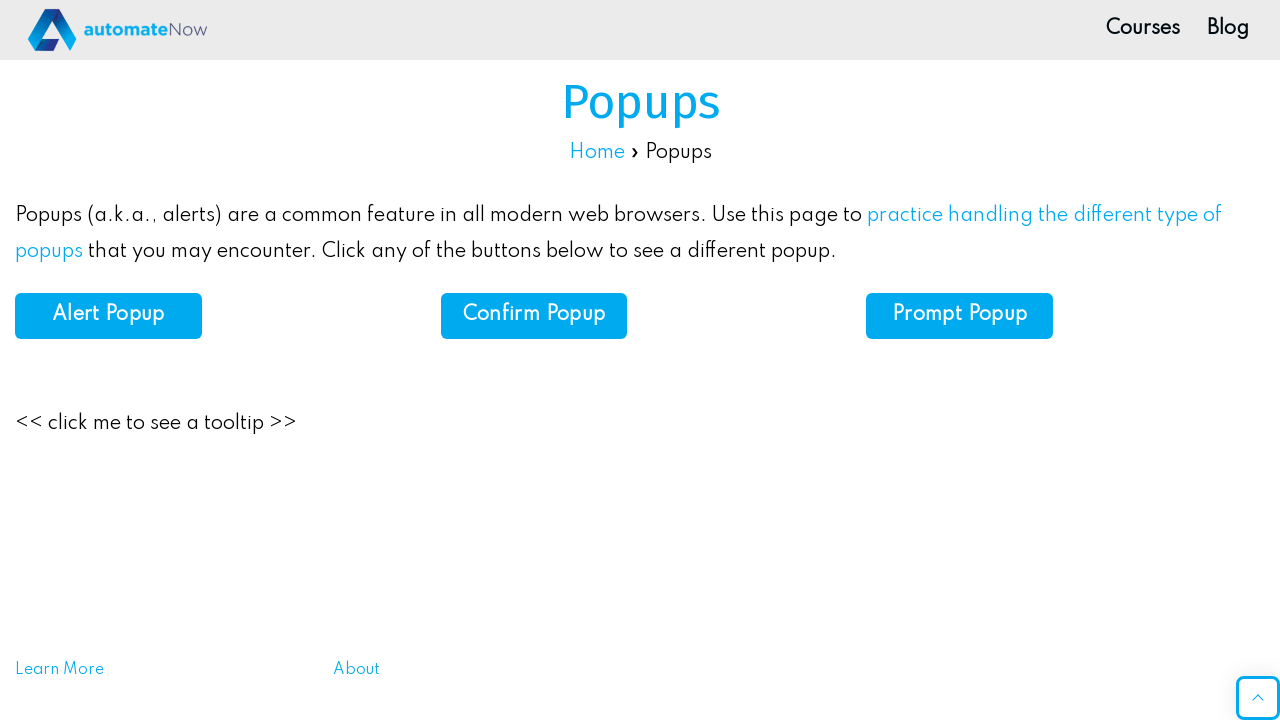

Clicked Alert Popup button at (108, 316) on internal:role=button[name="Alert Popup"s]
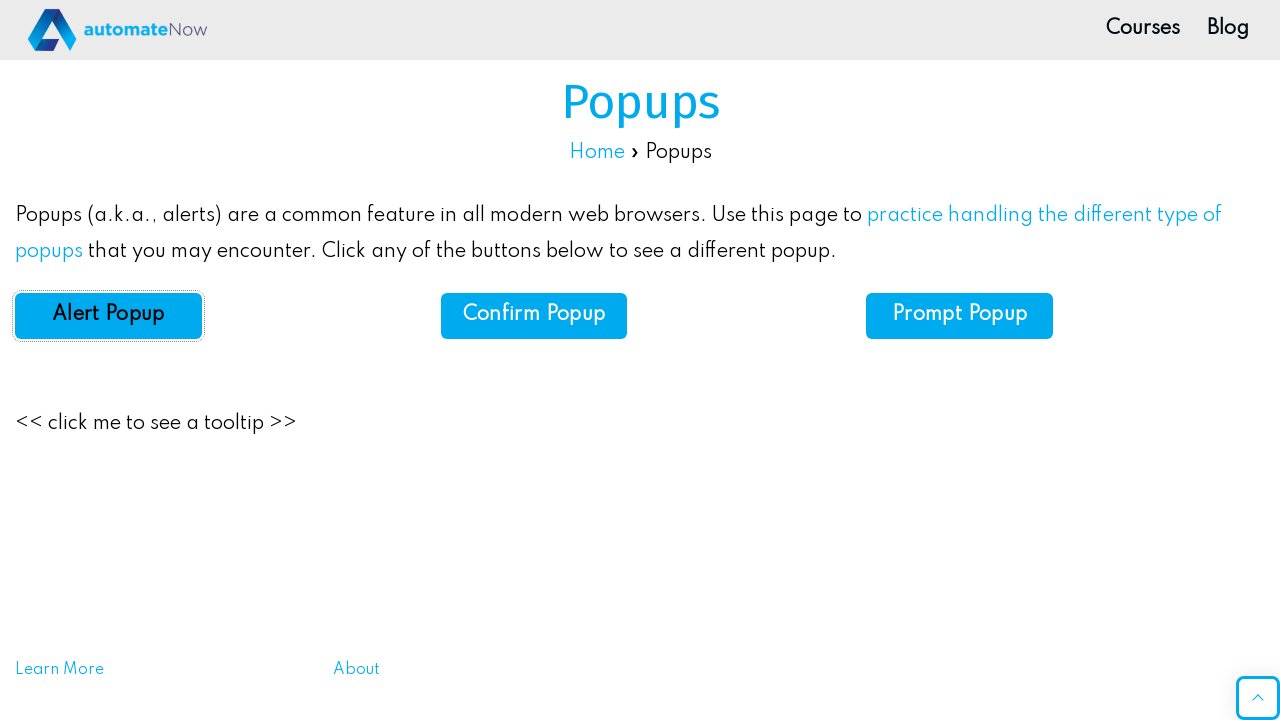

Waited 1 second for alert to be processed
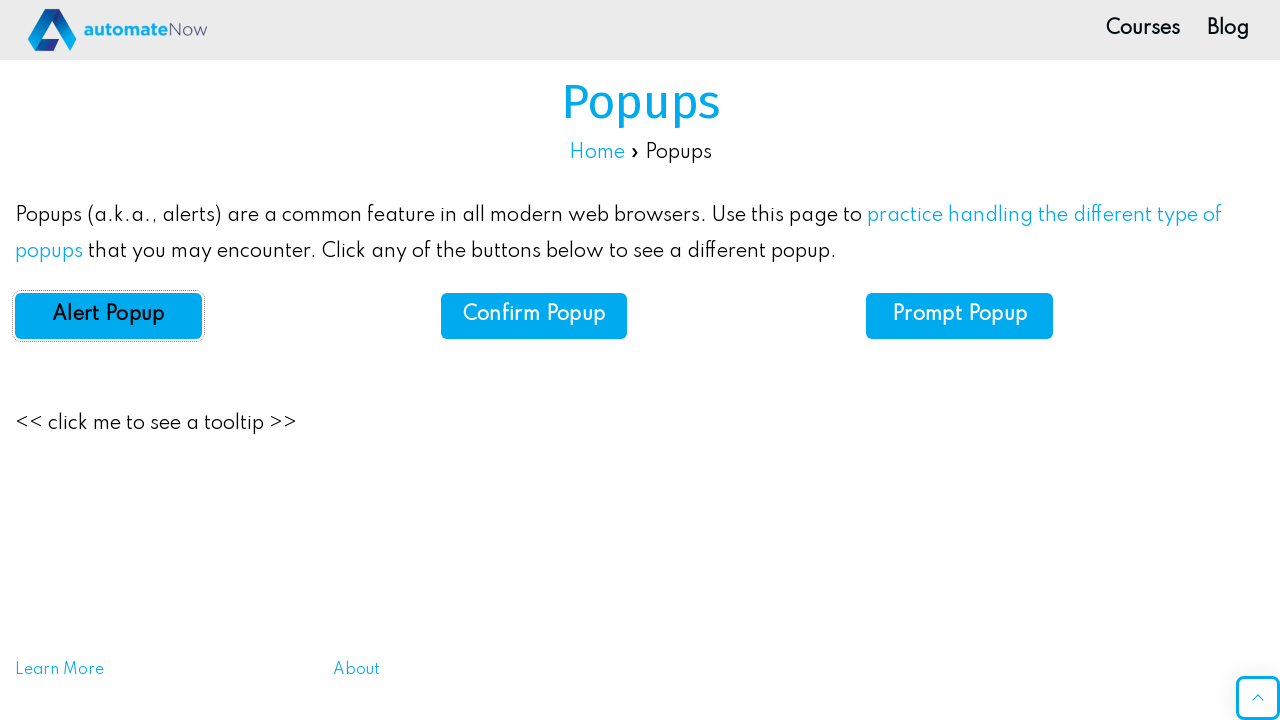

Clicked Confirm Popup button at (534, 316) on internal:role=button[name="Confirm Popup"s]
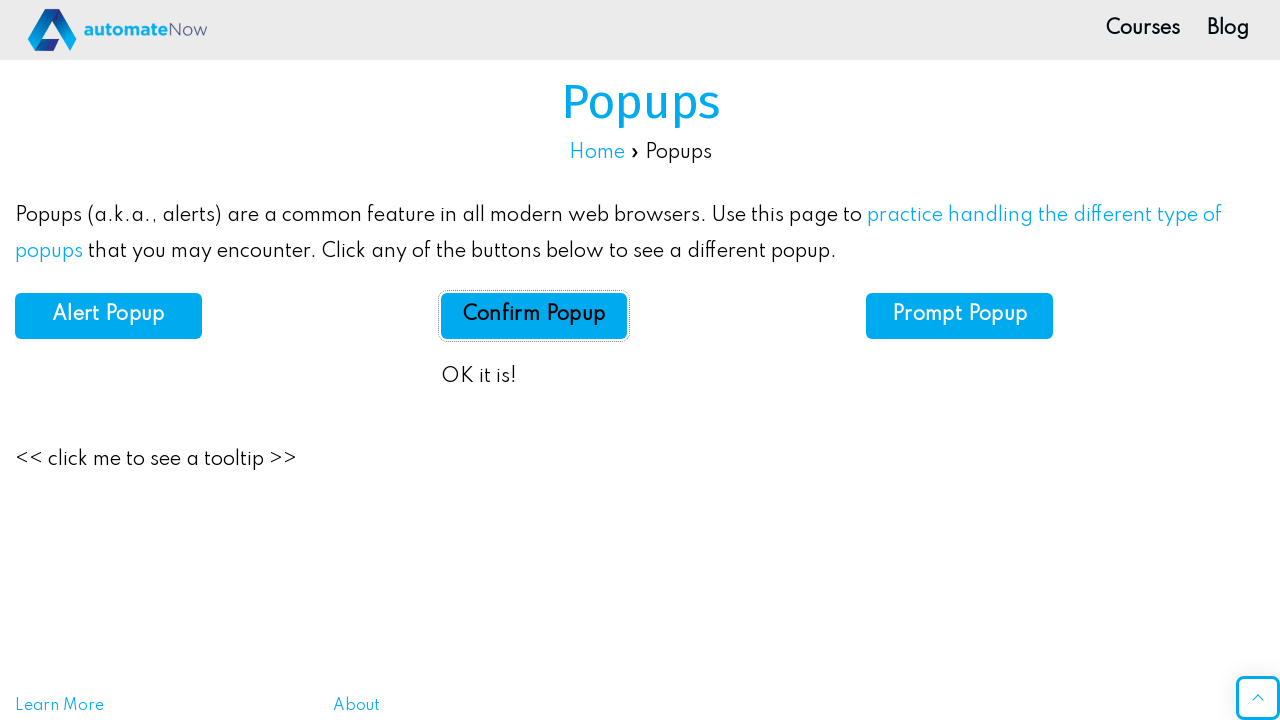

Waited 1 second for confirm dialog to be processed
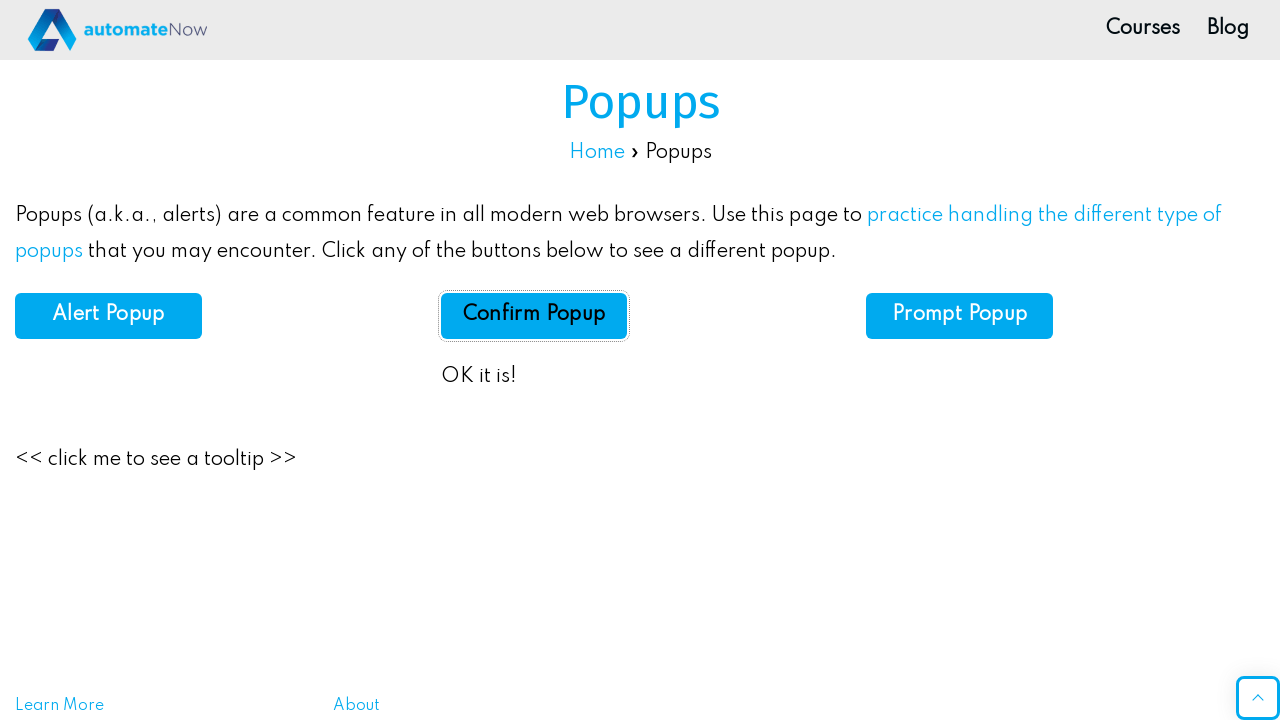

Clicked Prompt Popup button at (960, 316) on internal:role=button[name="Prompt Popup"s]
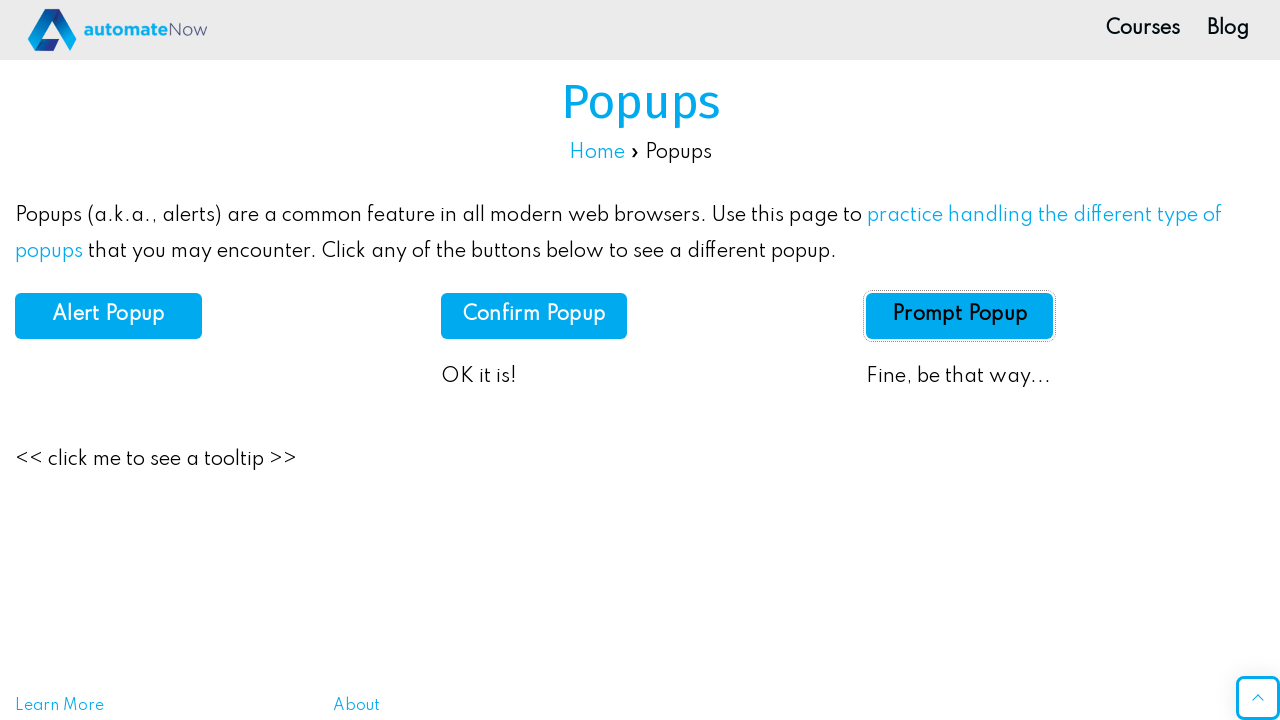

Prompt result element loaded
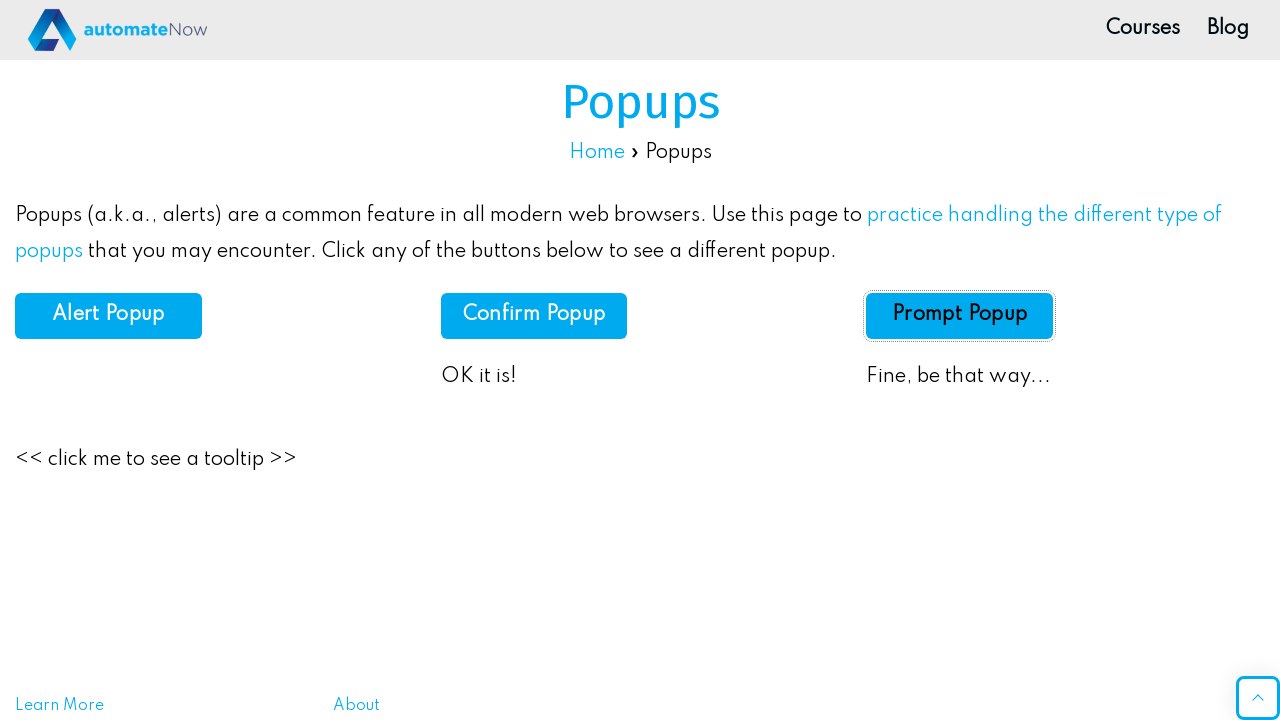

Retrieved prompt result text content
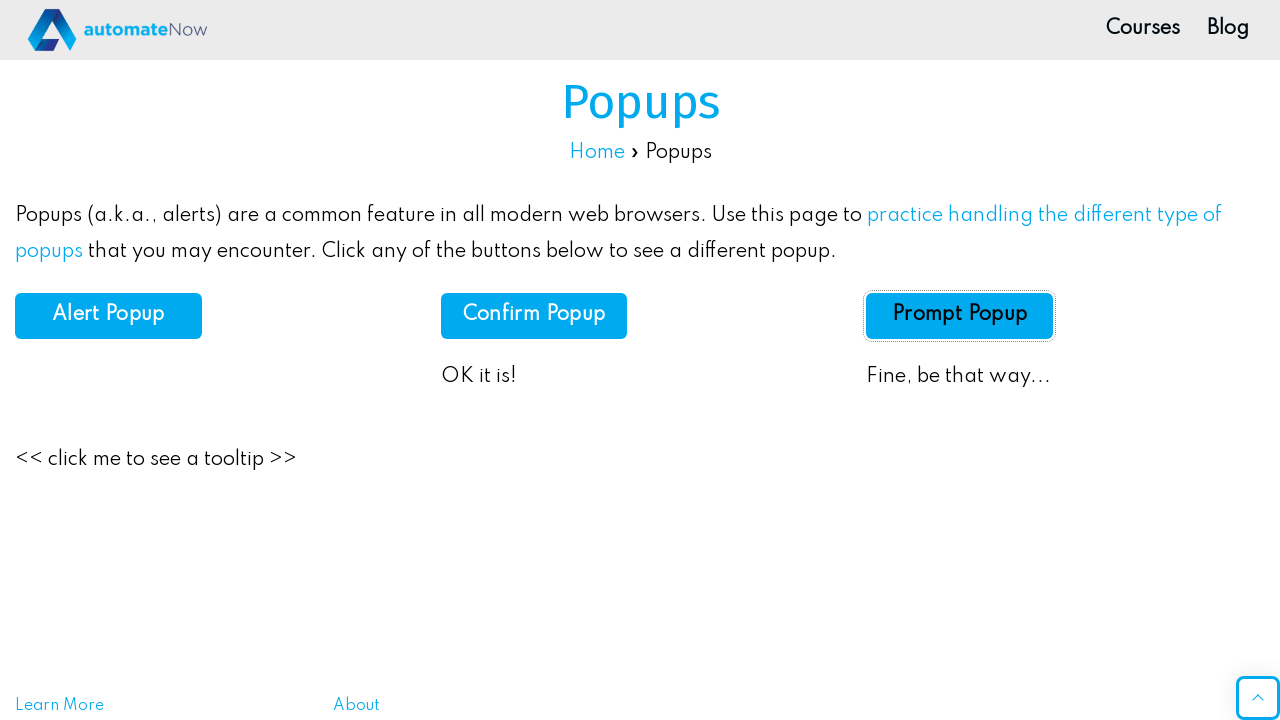

Verified prompt result contains 'Fine, be that way...'
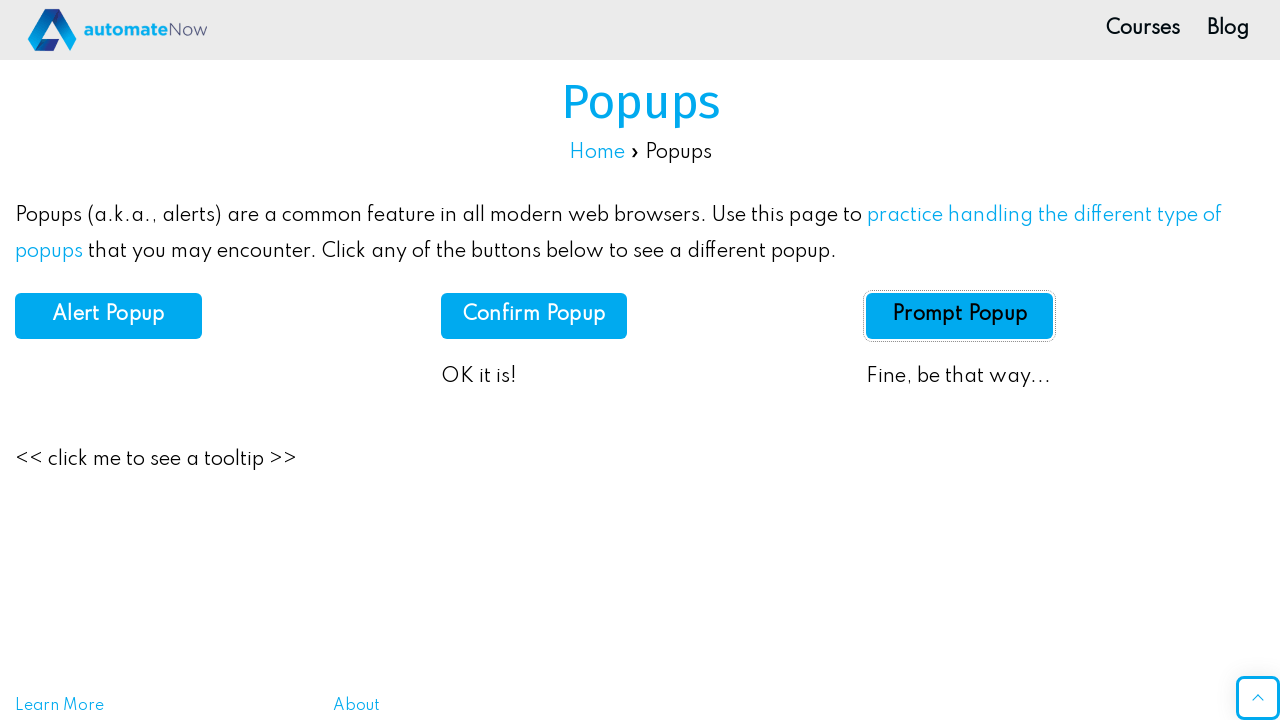

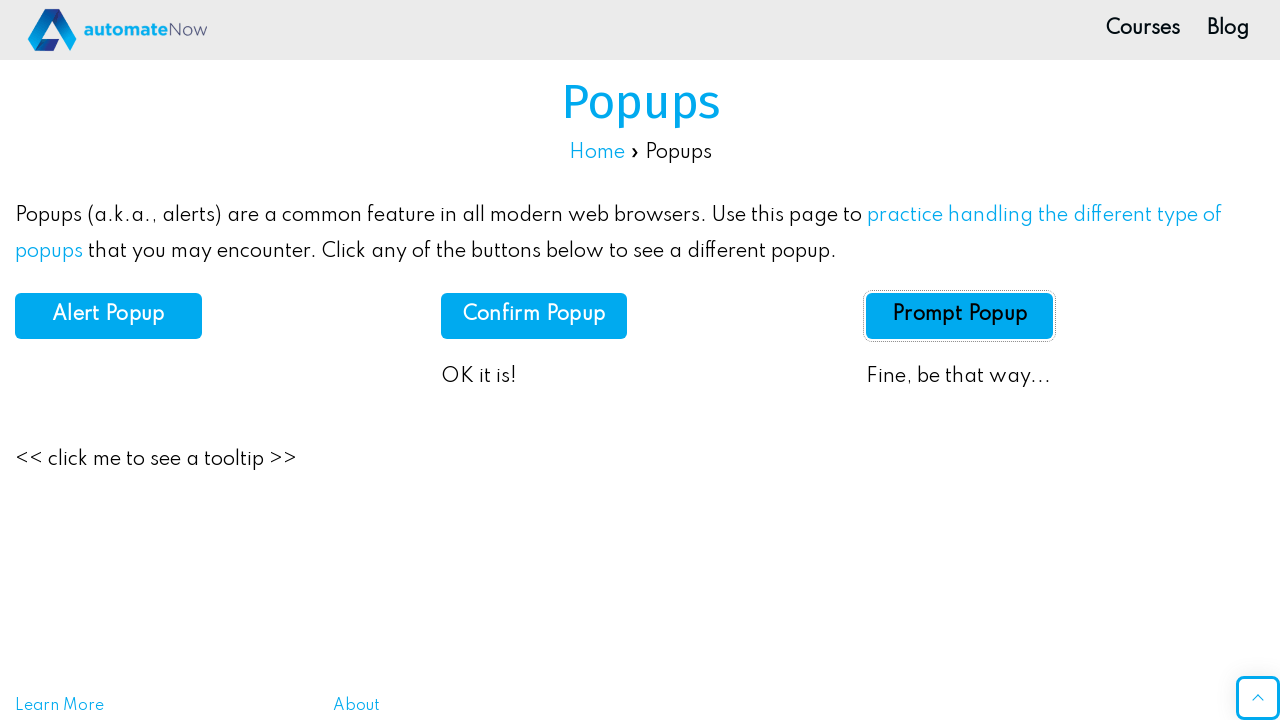